Tests a puzzle drag-and-drop game by navigating to the puzzle page, dragging 4 puzzle pieces to their corresponding target positions, and verifying the congratulations alert message appears upon completion.

Starting URL: https://material.playwrightvn.com/

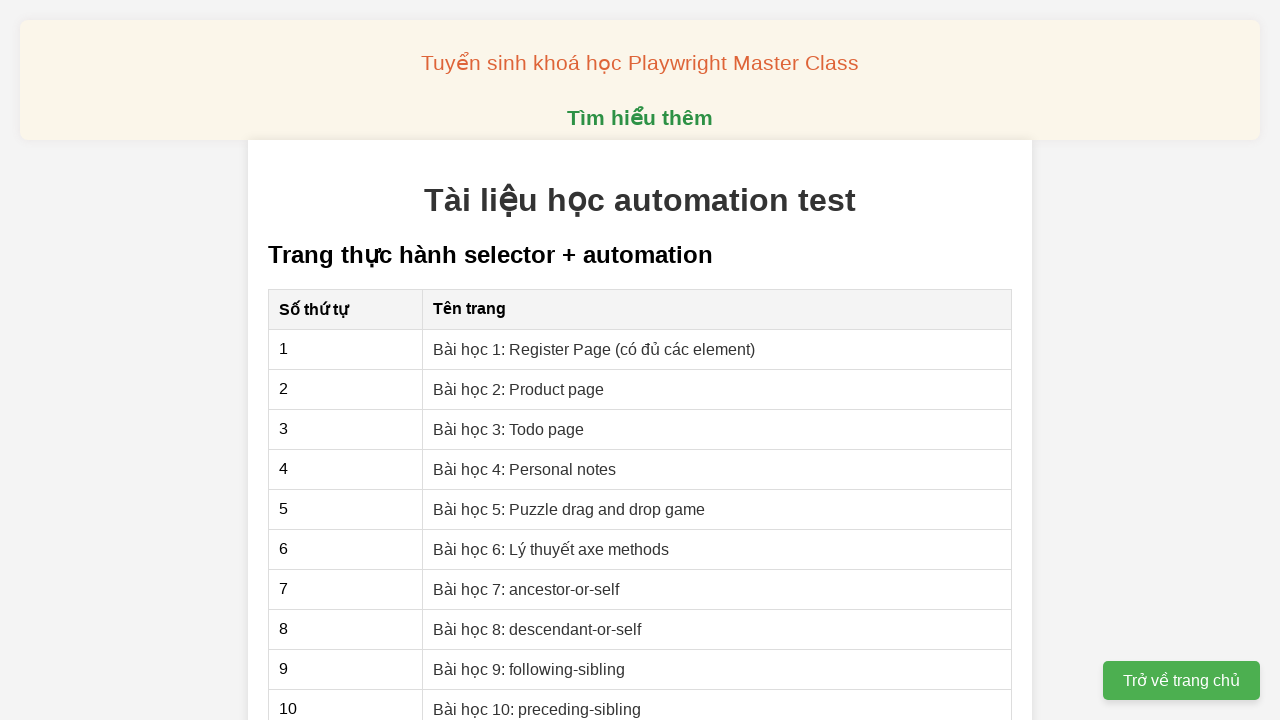

Clicked on puzzle drag and drop lesson link at (569, 509) on internal:text="B\u00e0i h\u1ecdc 5: Puzzle drag and drop game"i
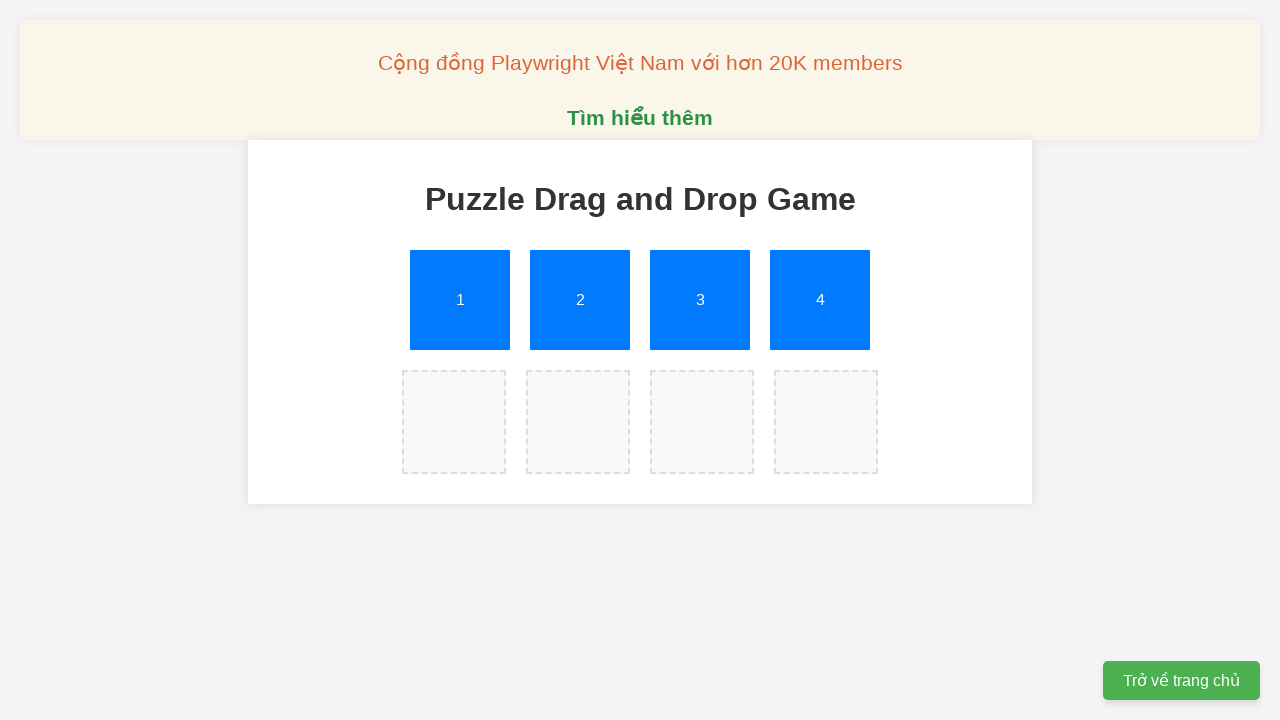

Set up dialog handler for congratulations message
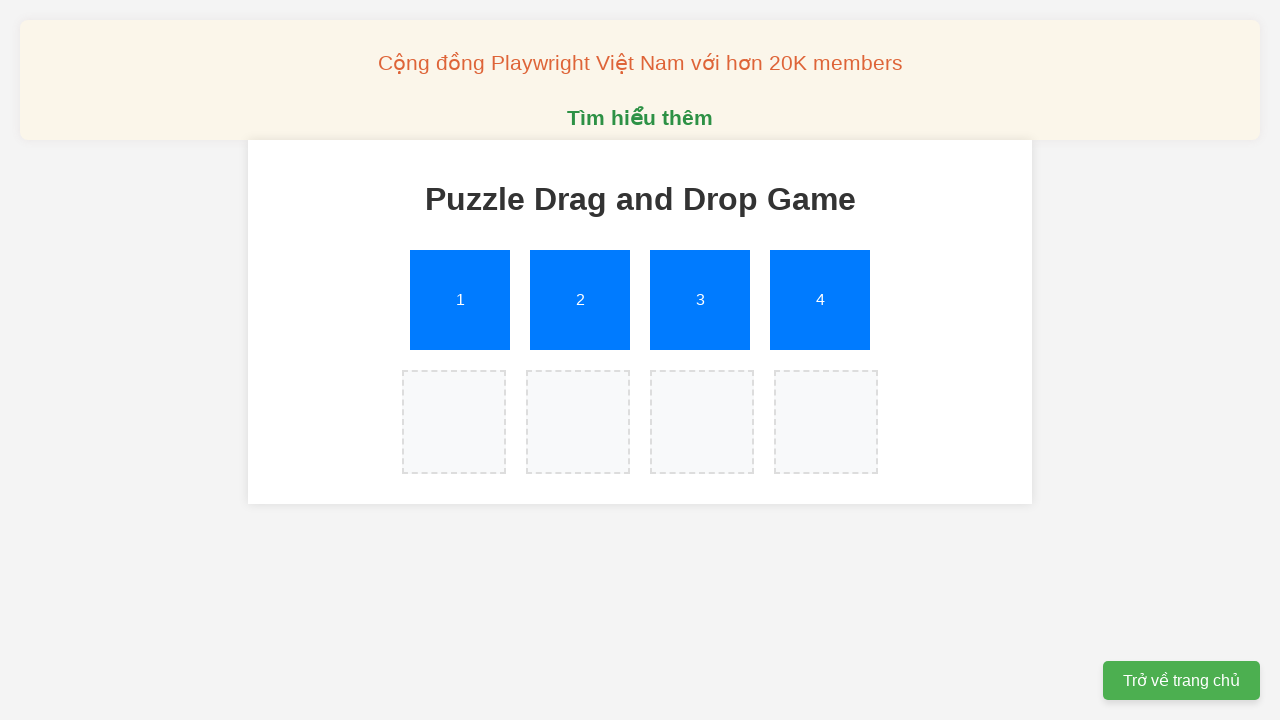

Dragged puzzle piece 1 to its target position at (454, 422)
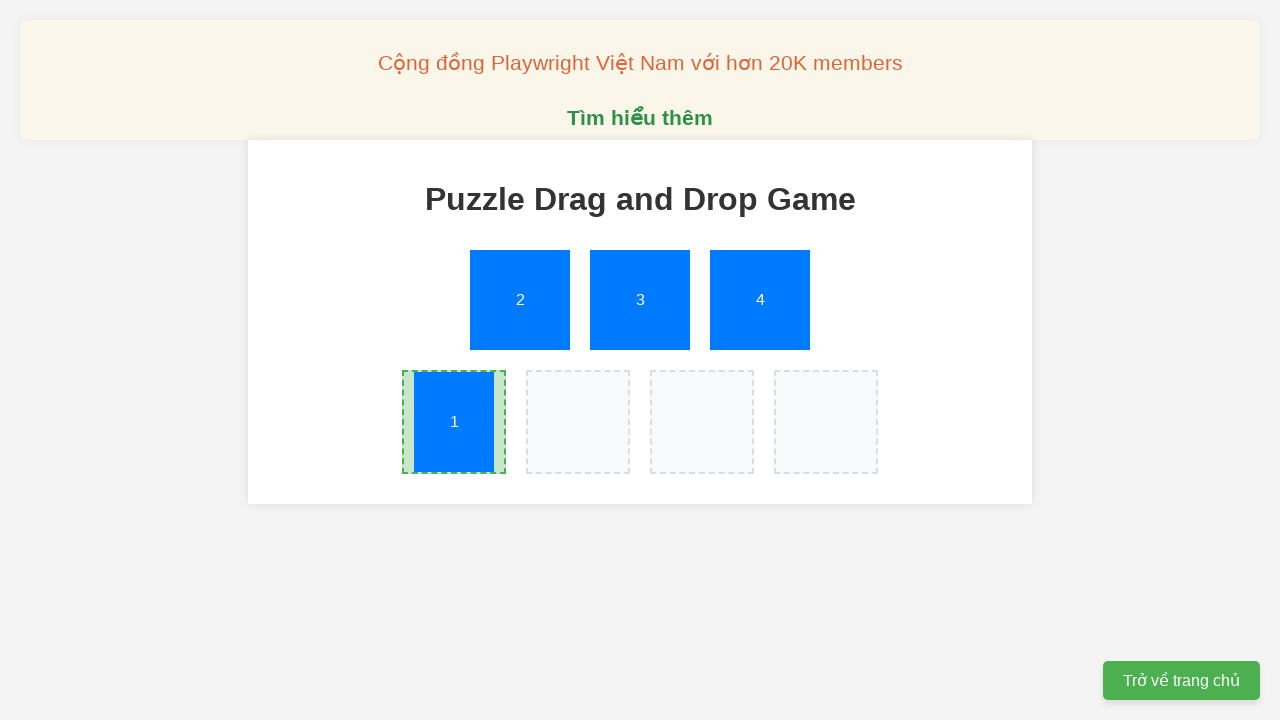

Dragged puzzle piece 2 to its target position at (578, 422)
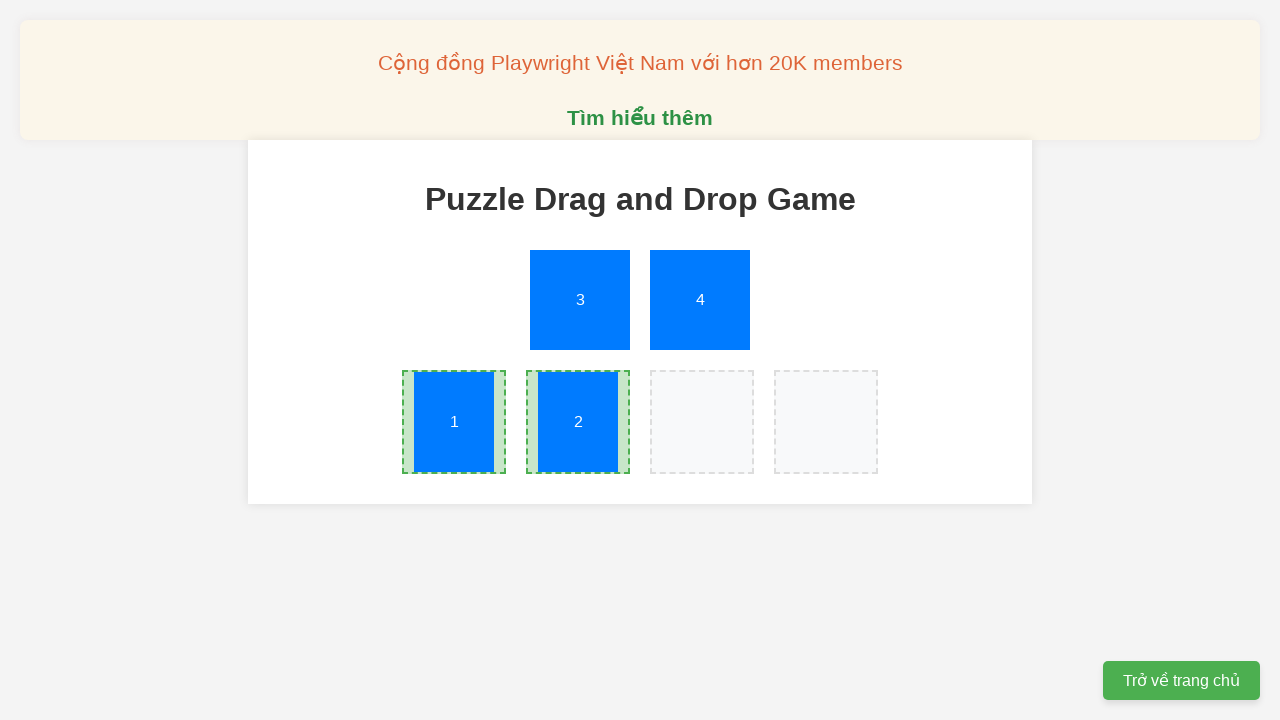

Dragged puzzle piece 3 to its target position at (702, 422)
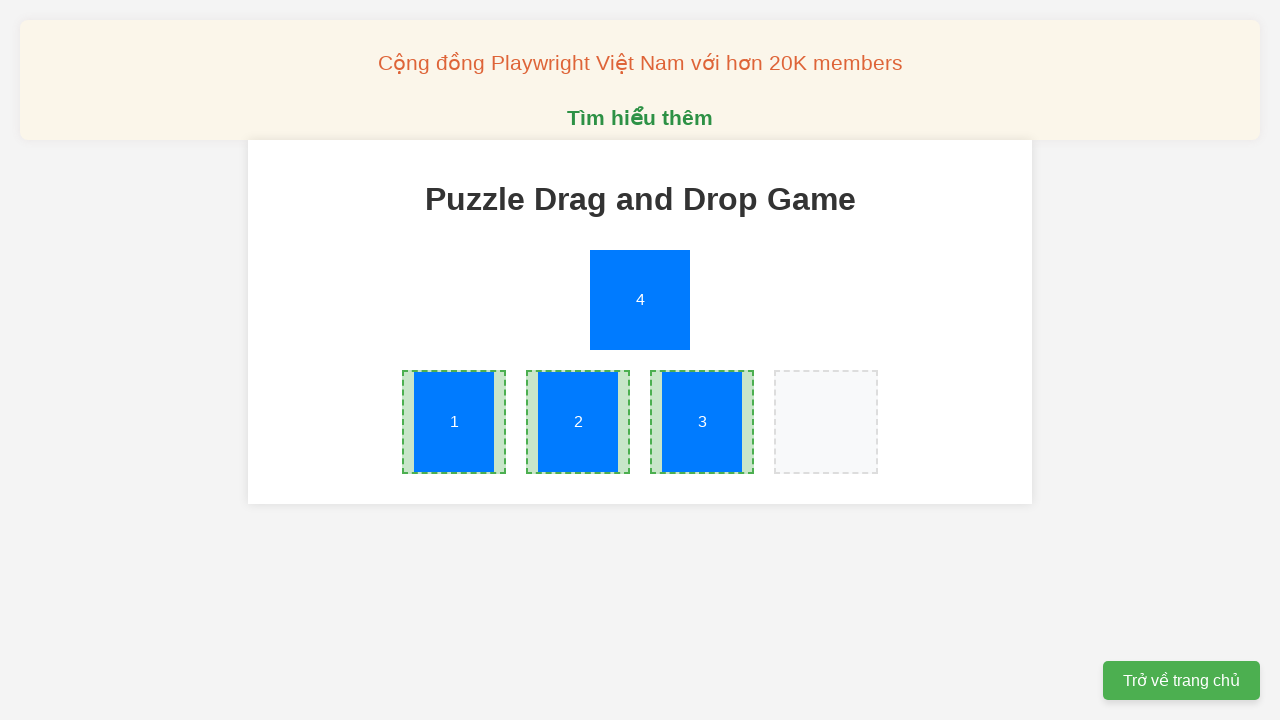

Dragged puzzle piece 4 to its target position at (826, 422)
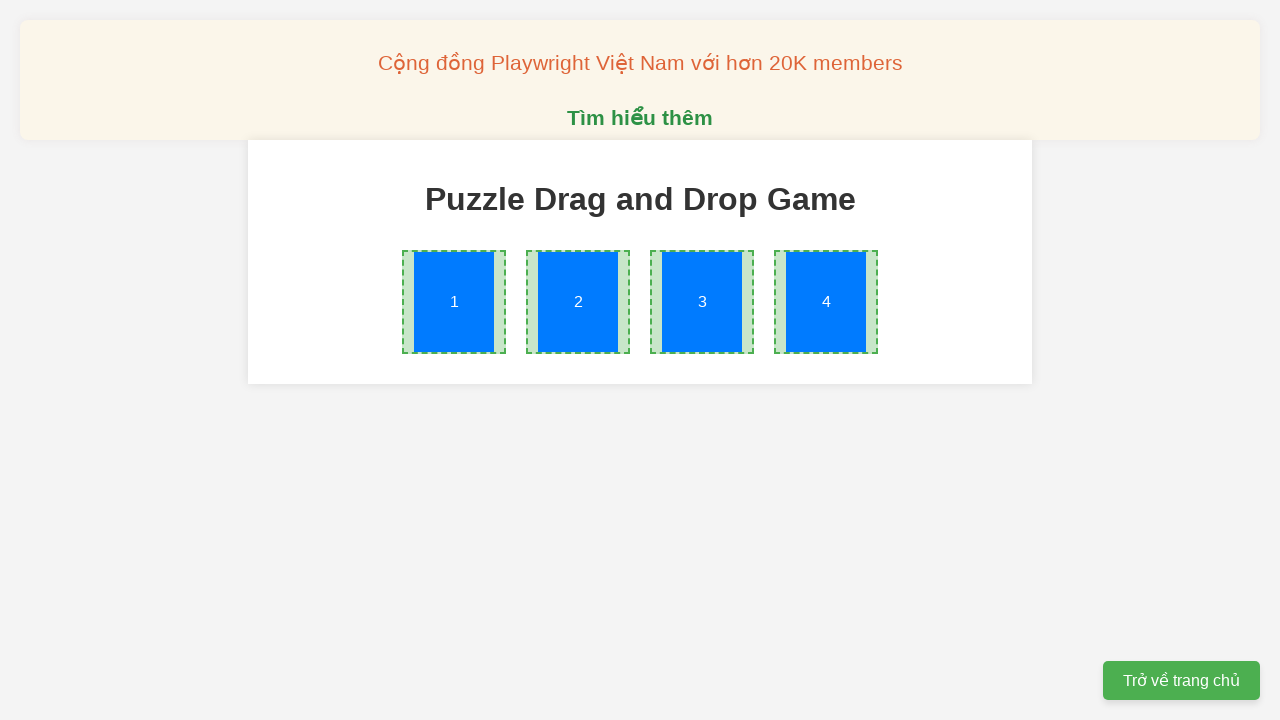

Waited for congratulations dialog to appear
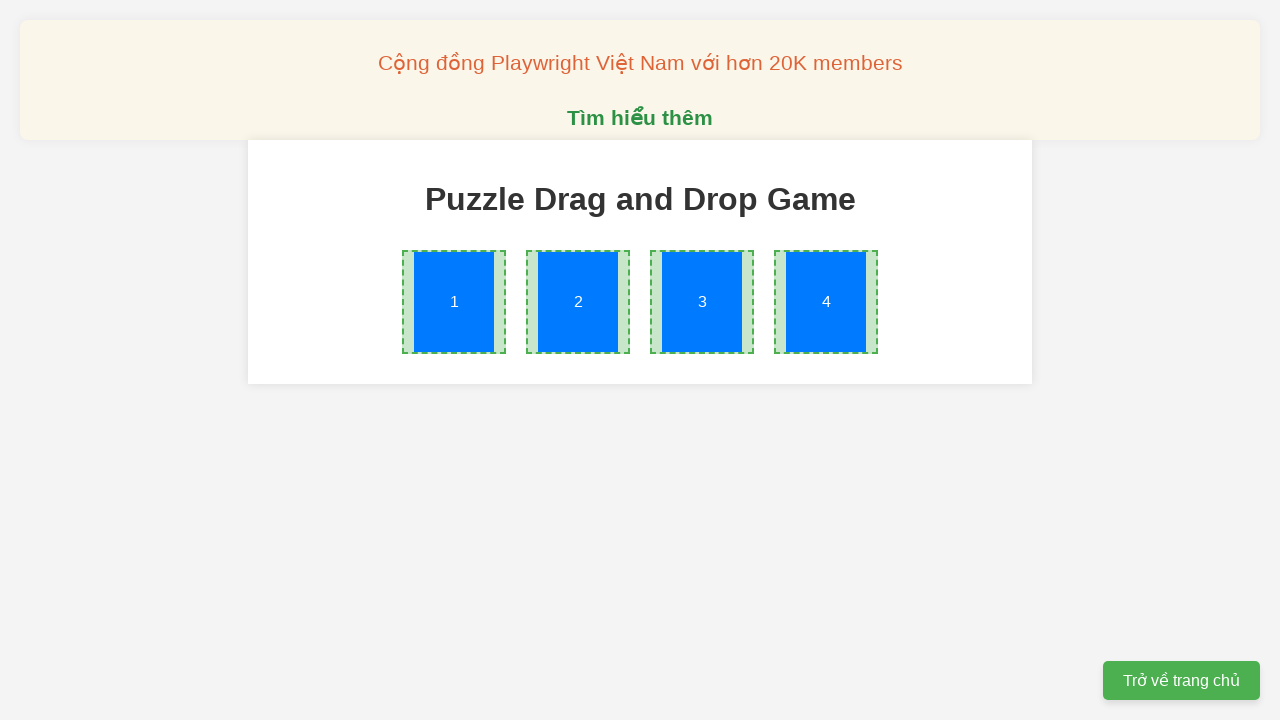

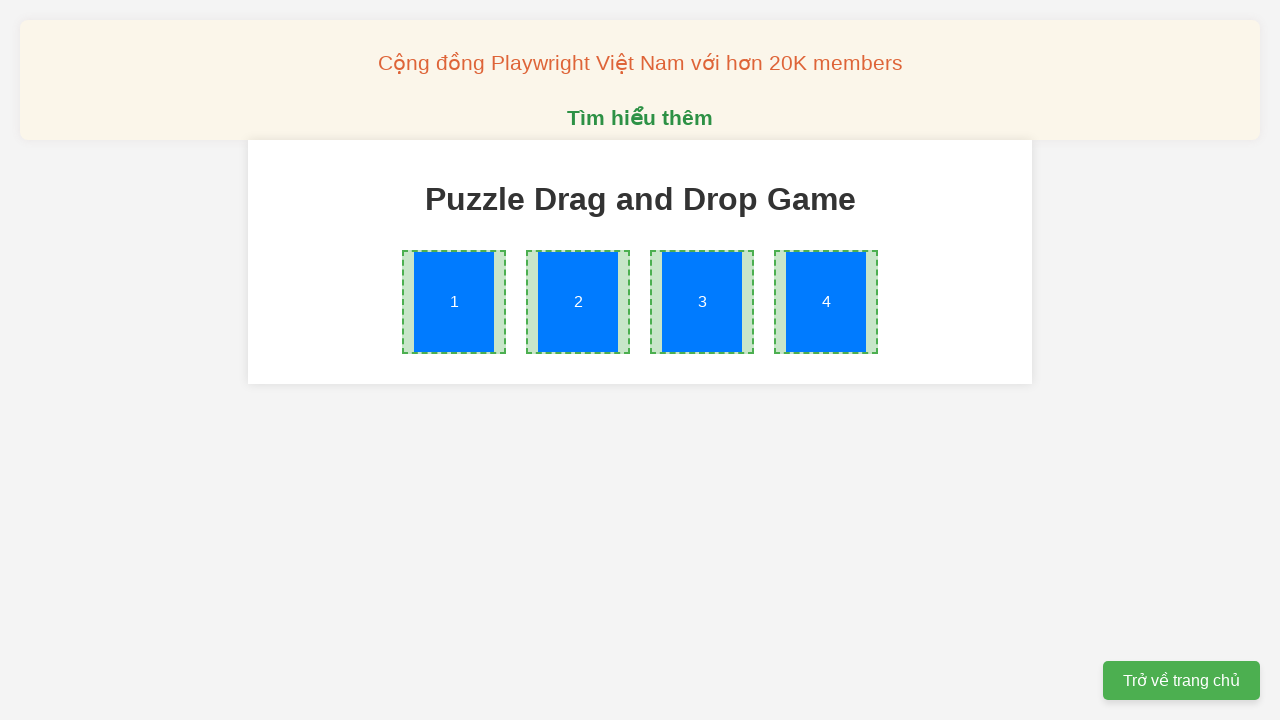